Tests an explicit wait scenario where the script waits for a price element to show '$100', clicks a book button, reads a value from the page, calculates a mathematical formula, enters the result, and submits the answer.

Starting URL: http://suninjuly.github.io/explicit_wait2.html

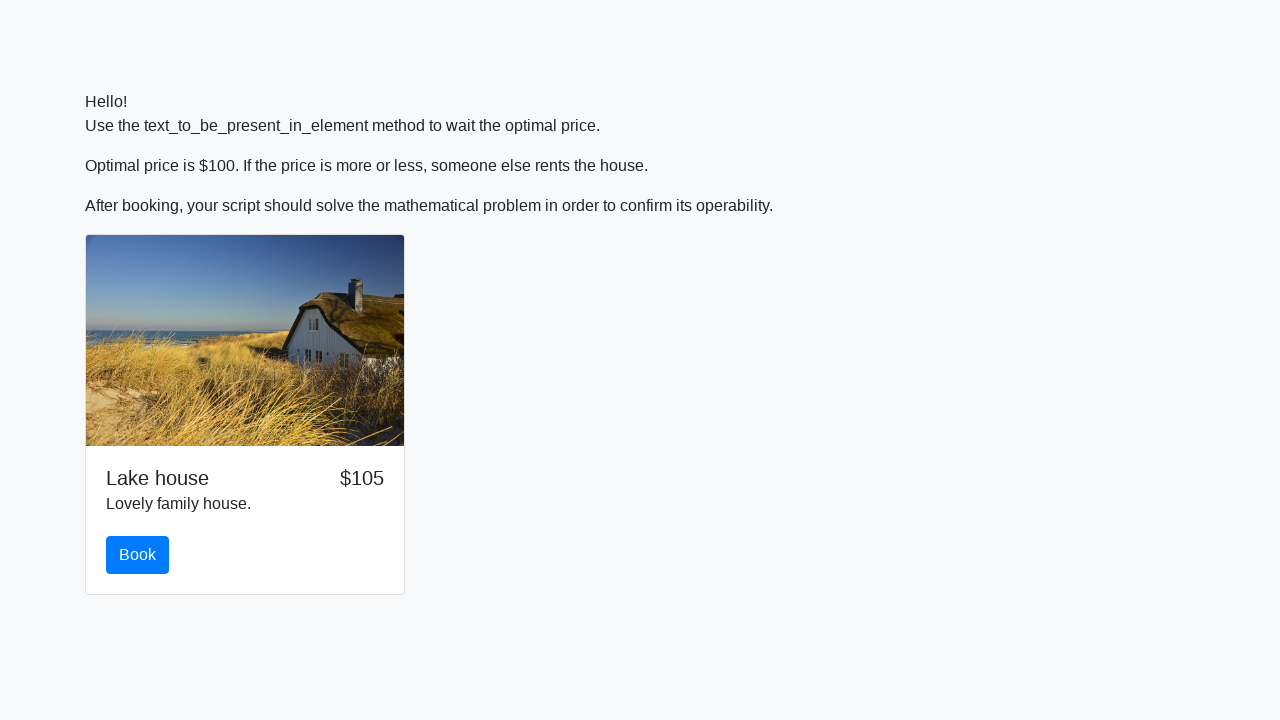

Waited for price element to show '$100'
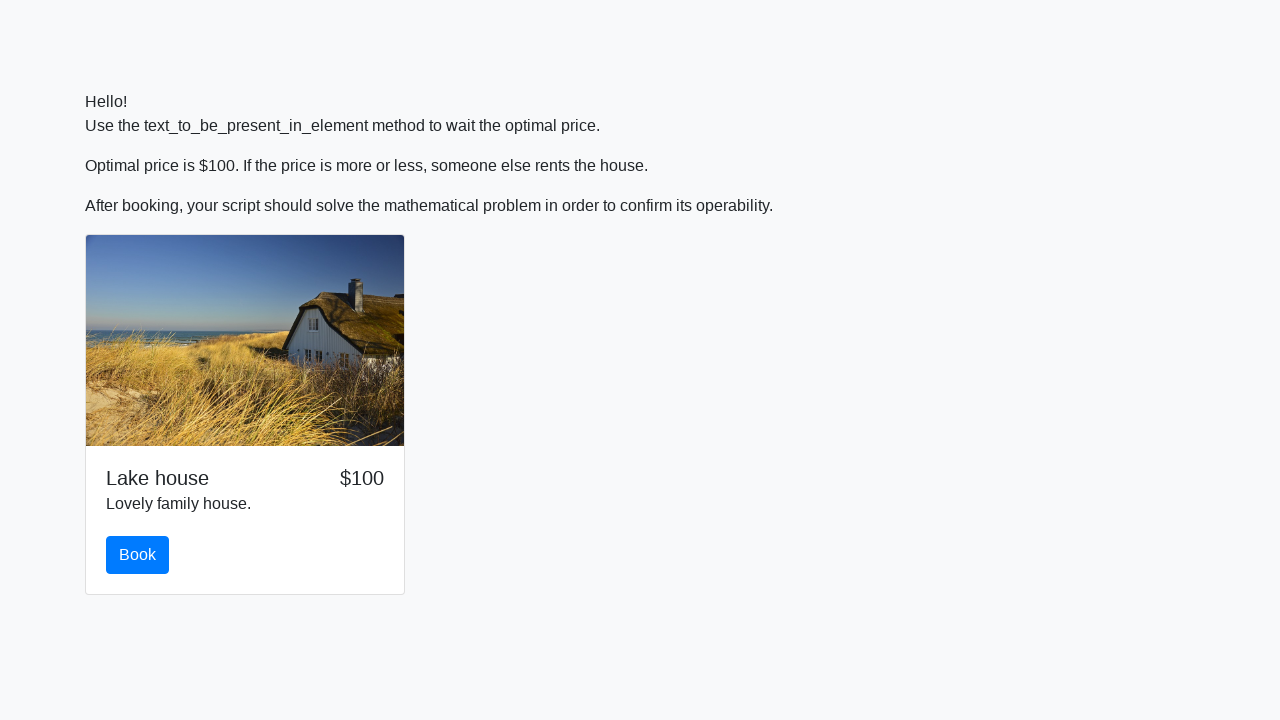

Book button is visible and ready
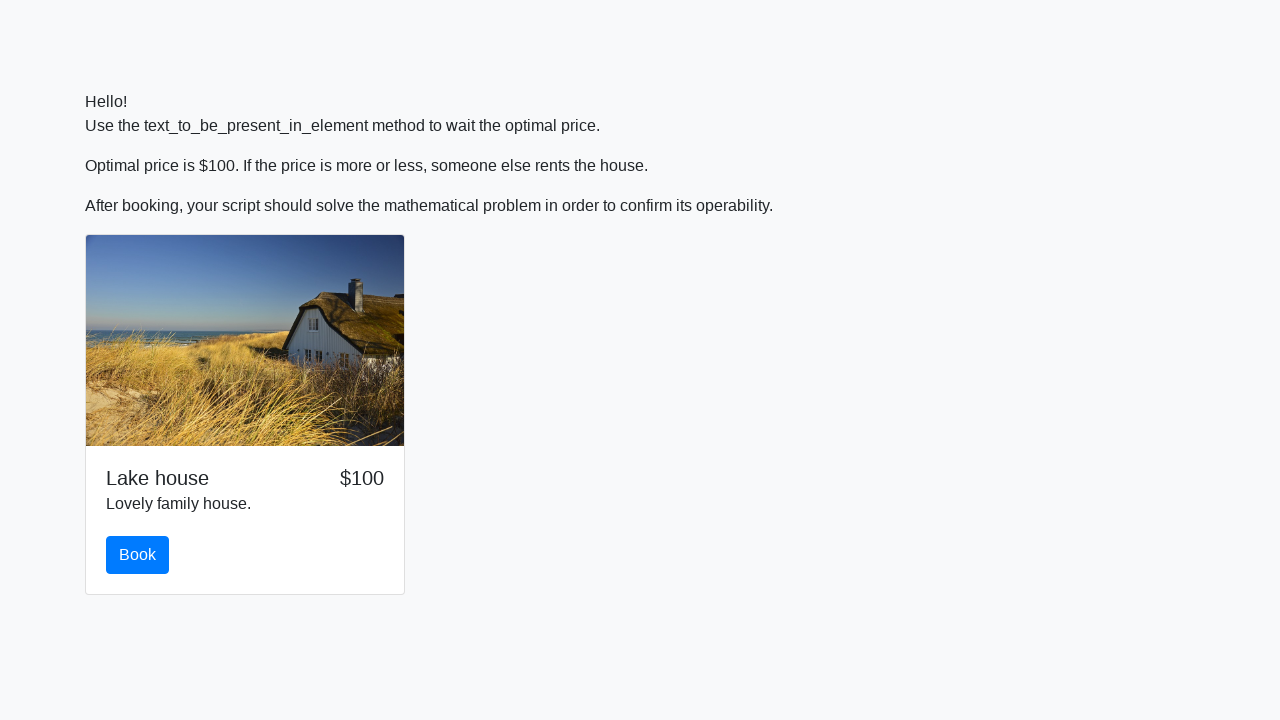

Clicked the book button at (138, 555) on #book
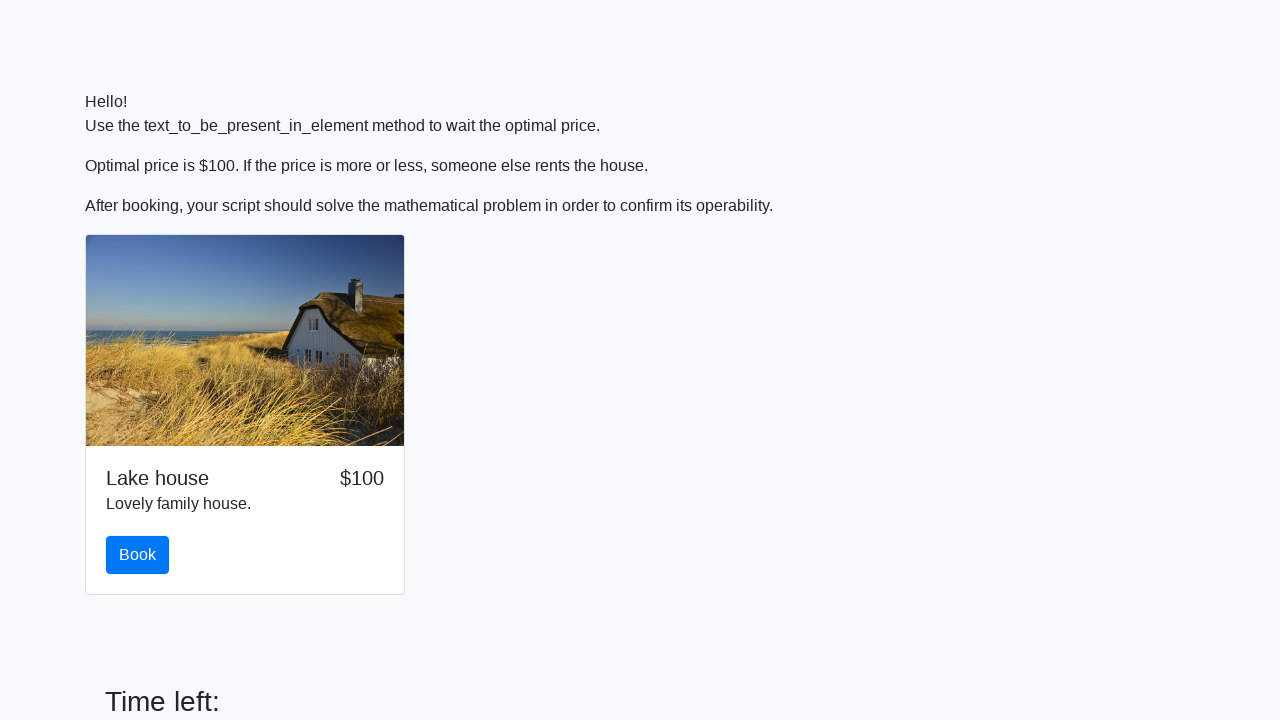

Retrieved x value from input_value element: 627
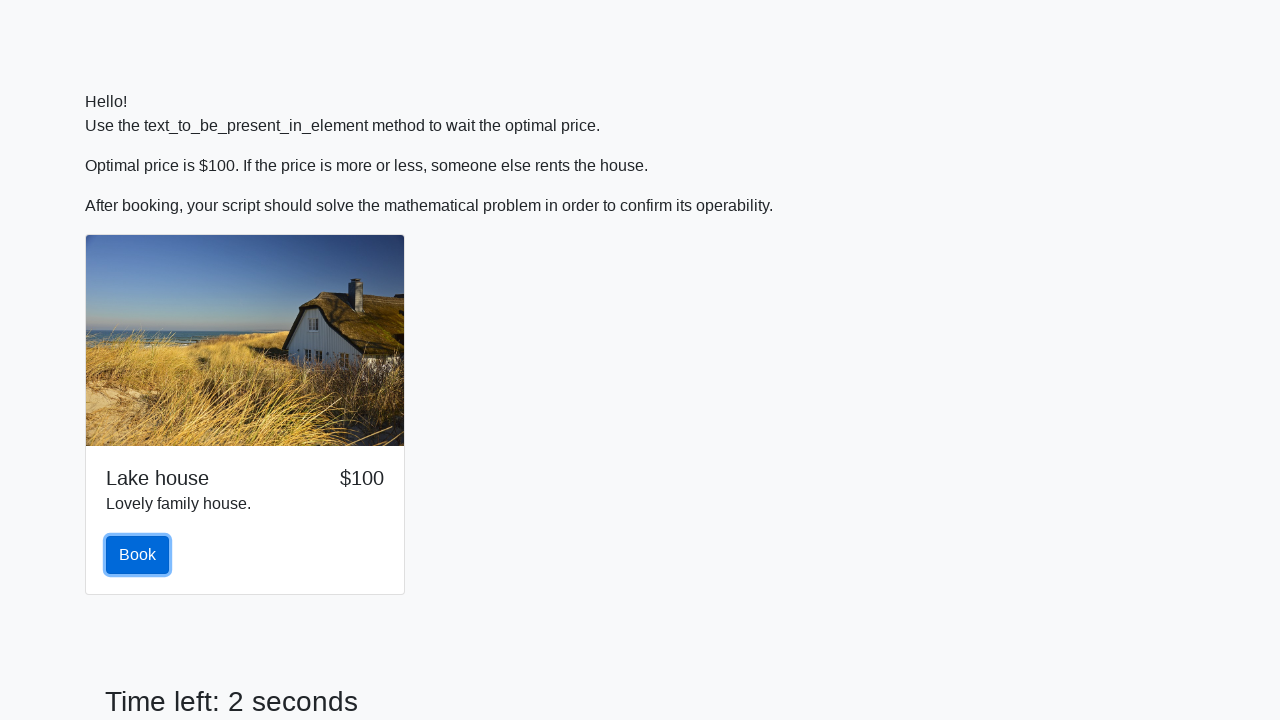

Calculated result using formula: 2.4527443587447277
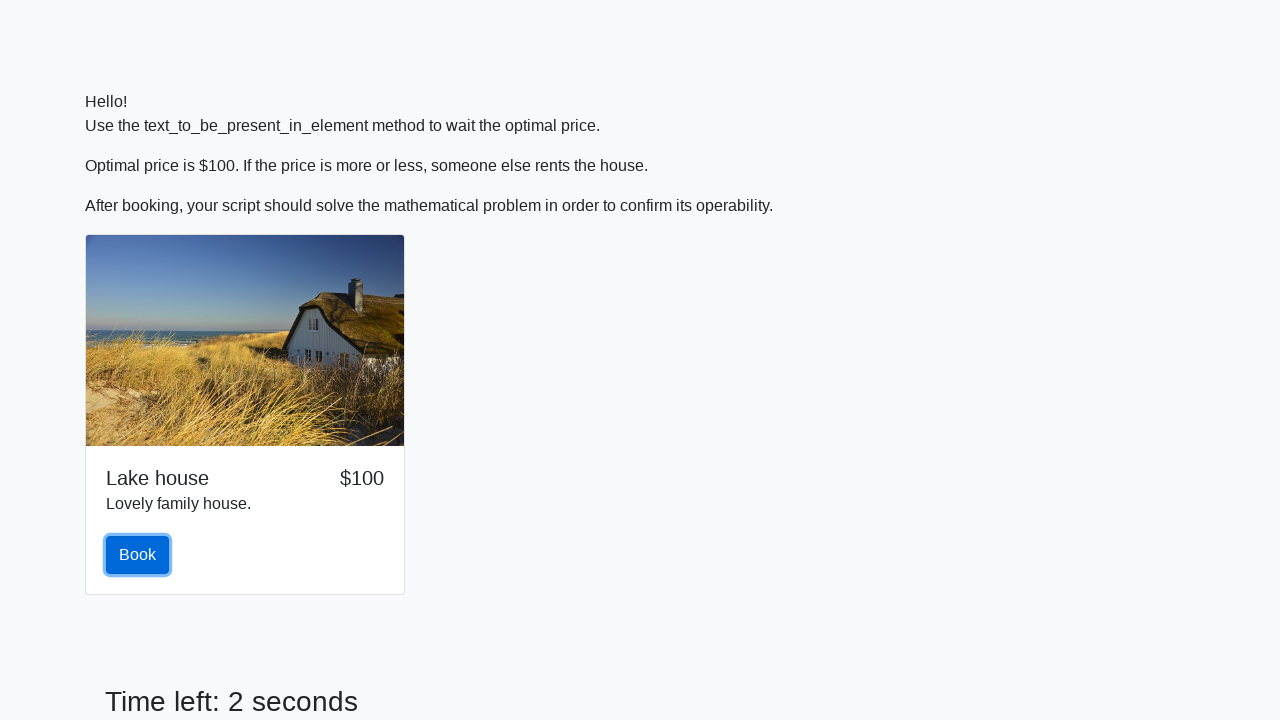

Filled answer field with calculated value: 2.4527443587447277 on #answer
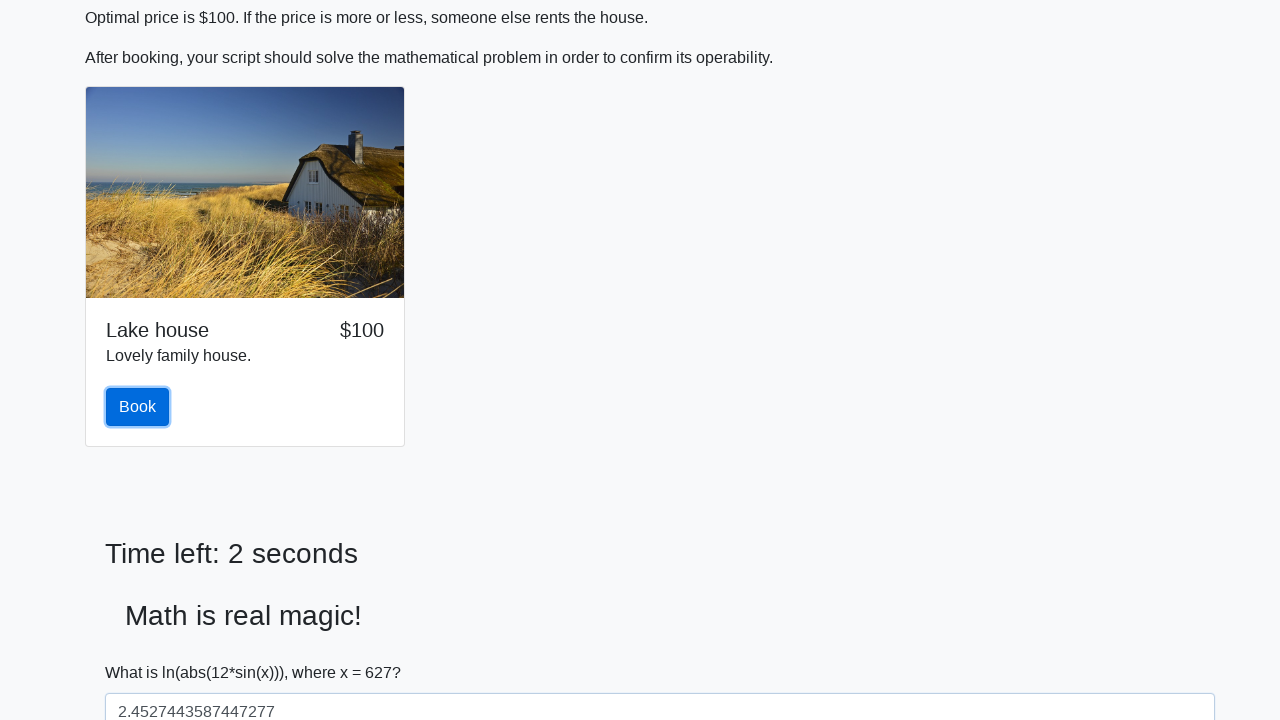

Clicked the solve button to submit the answer at (143, 651) on #solve
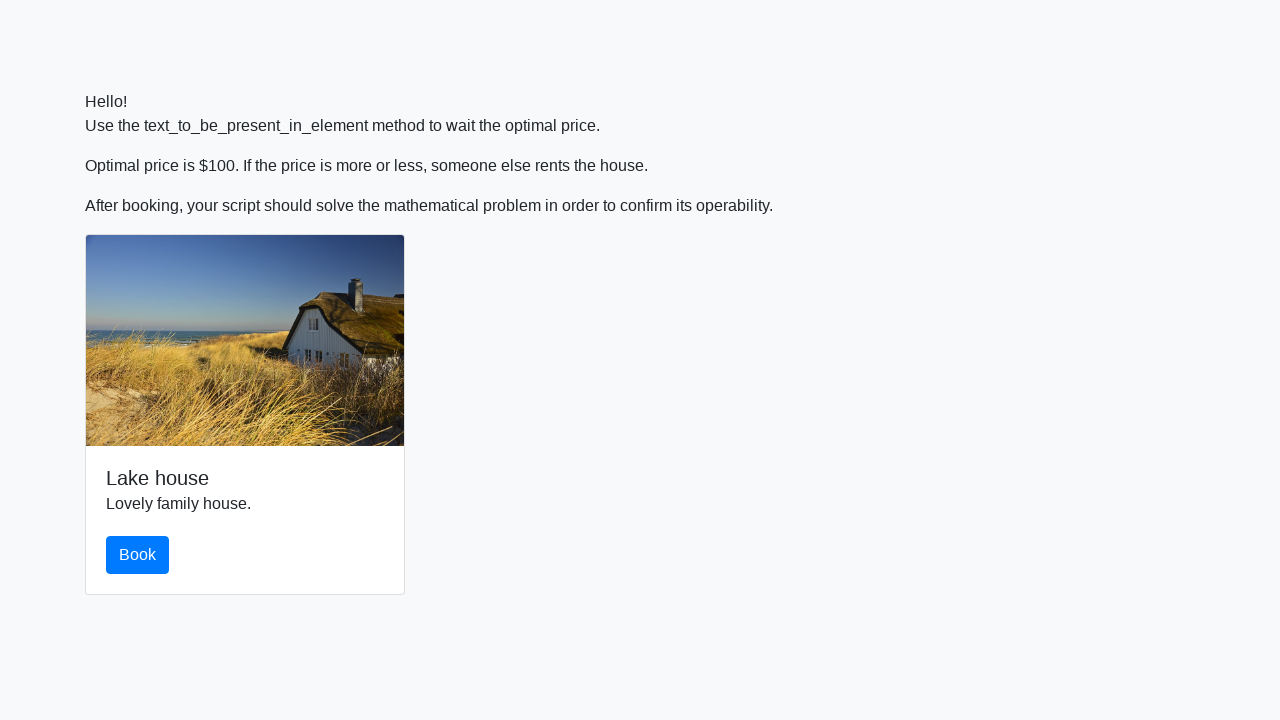

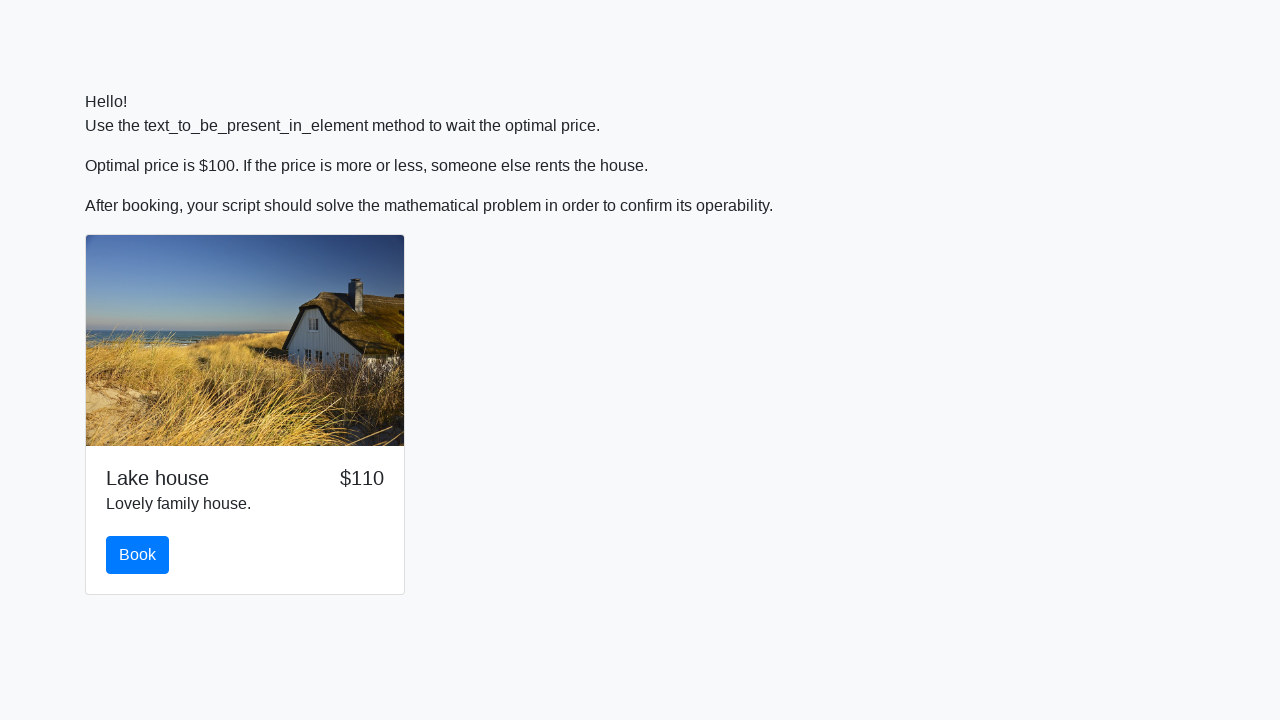